Tests date picker functionality by clicking on the date picker input field and selecting the 25th day from the calendar dropdown

Starting URL: http://seleniumpractise.blogspot.com/2016/08/how-to-handle-calendar-in-selenium.html

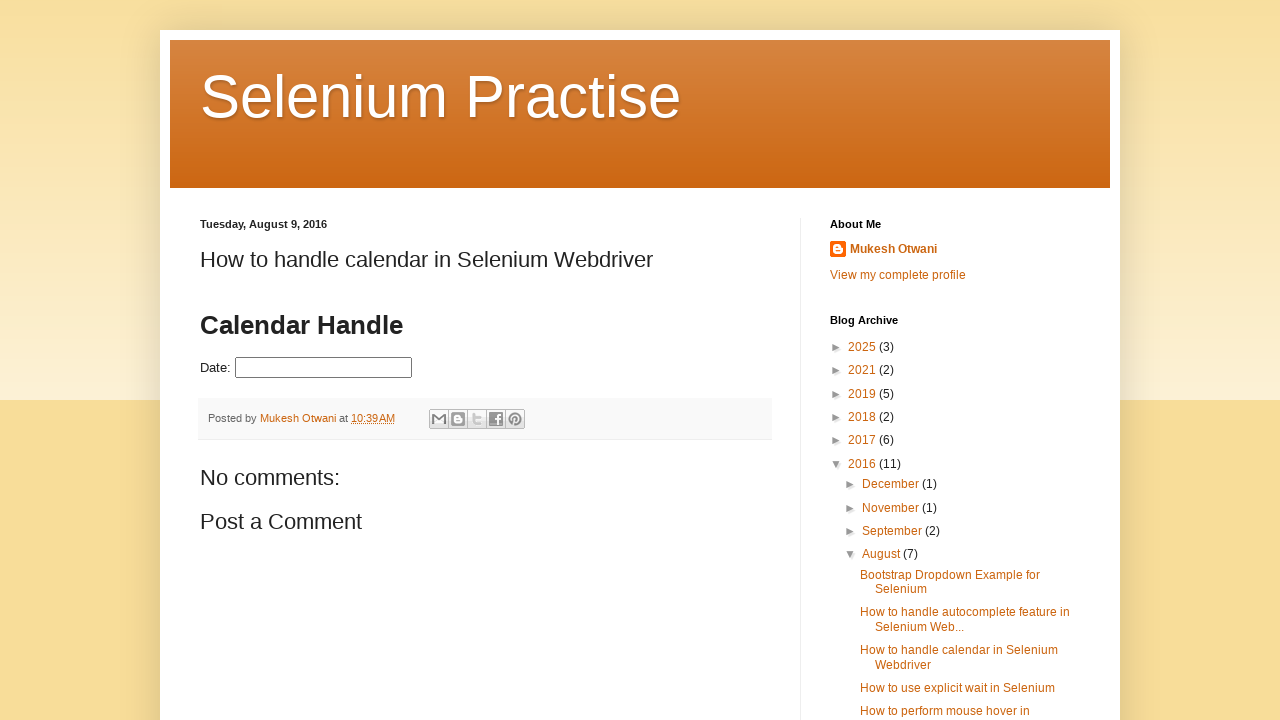

Clicked on the date picker input field to open the calendar dropdown at (324, 368) on input#datepicker
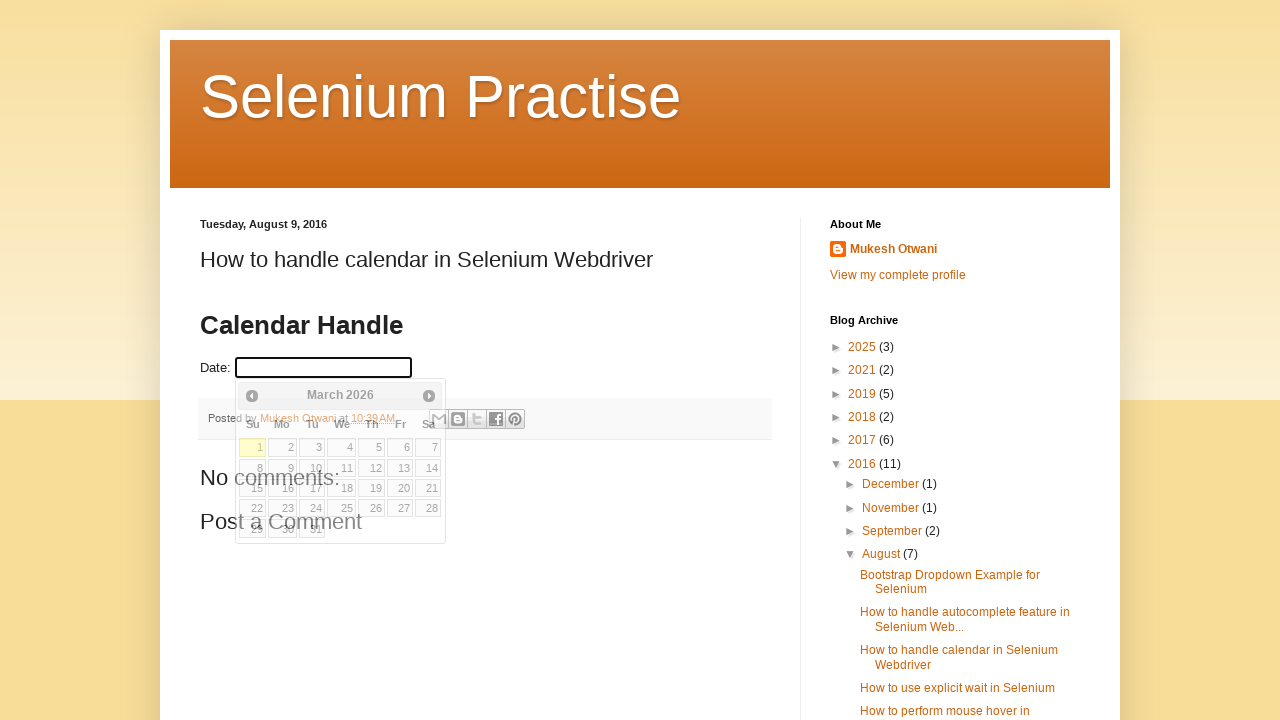

Calendar dropdown appeared with date options
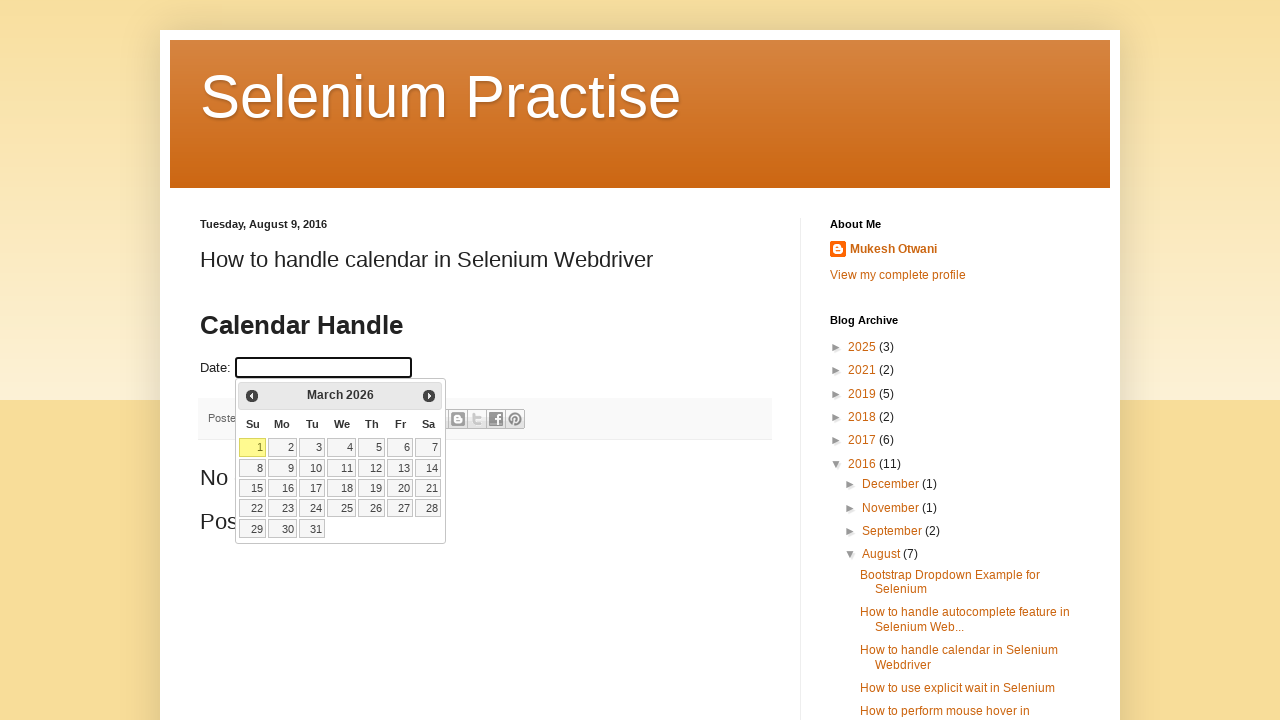

Selected the 25th day from the calendar at (342, 508) on xpath=//td//a[text()='25']
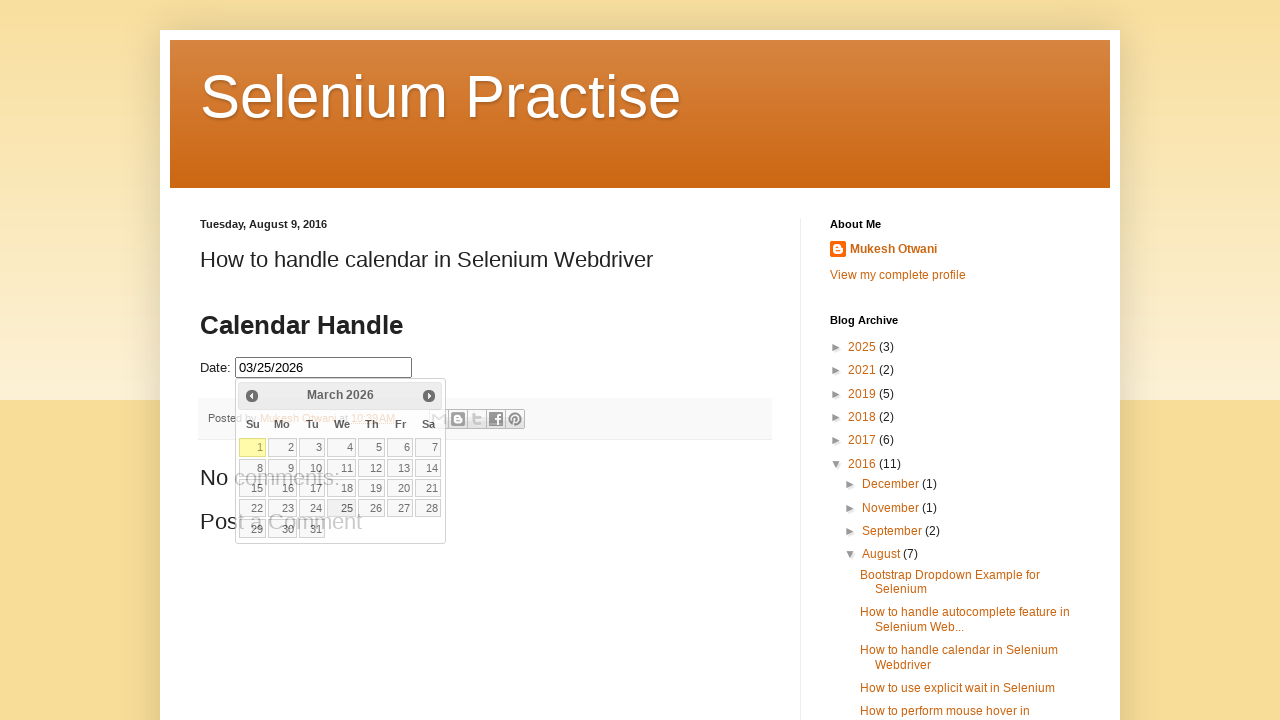

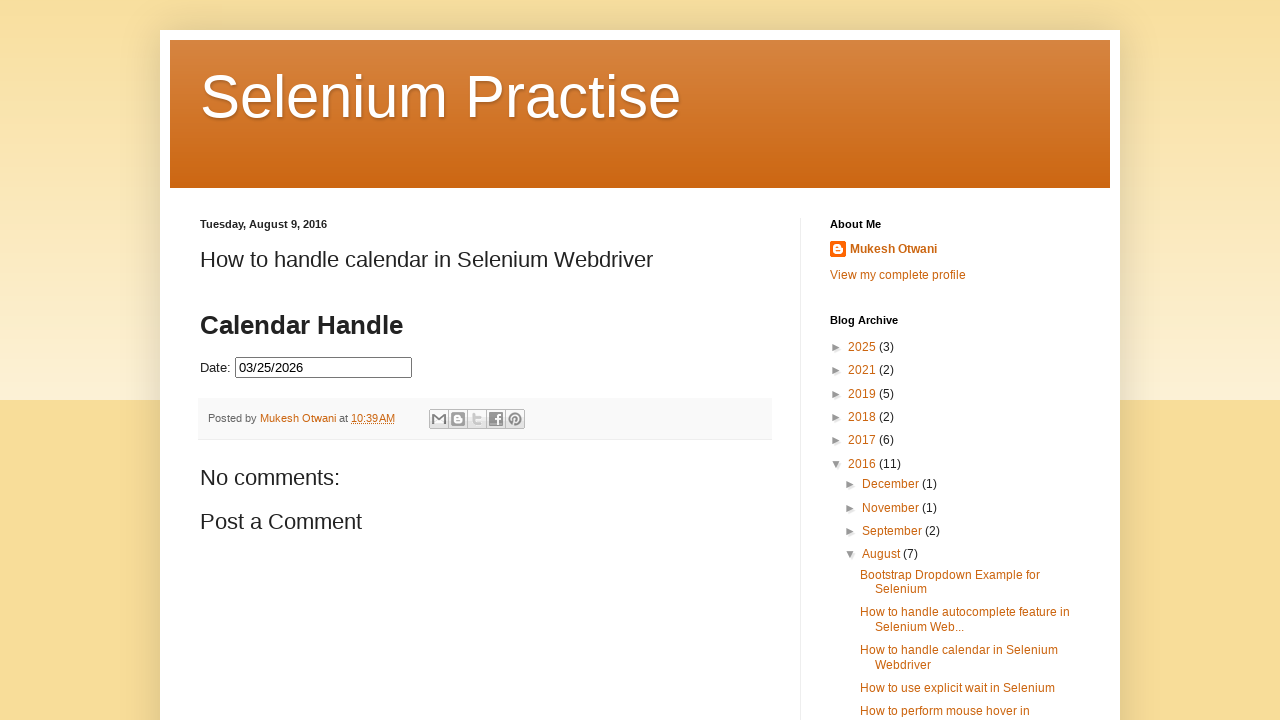